Tests browser window popup handling by opening a new window, switching between parent and child windows, and verifying window handles

Starting URL: https://demoqa.com/browser-windows

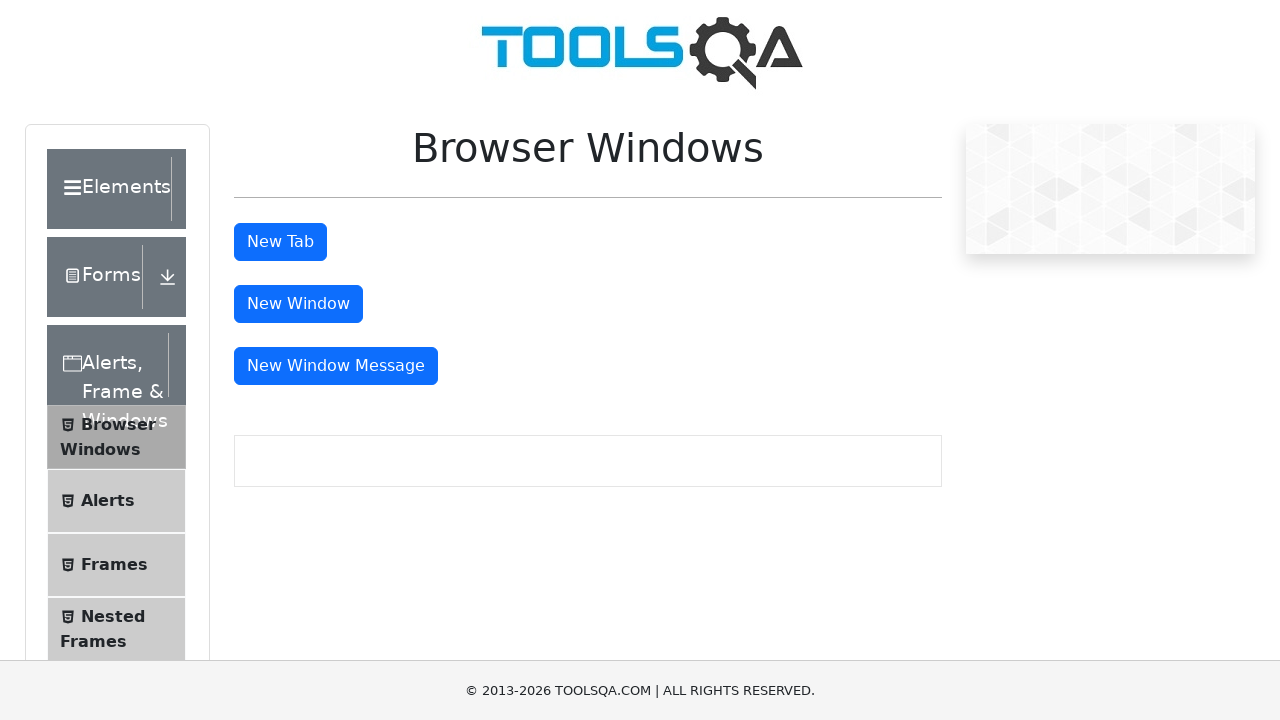

Clicked button to open new window popup at (298, 304) on xpath=//*[@id='windowButton']
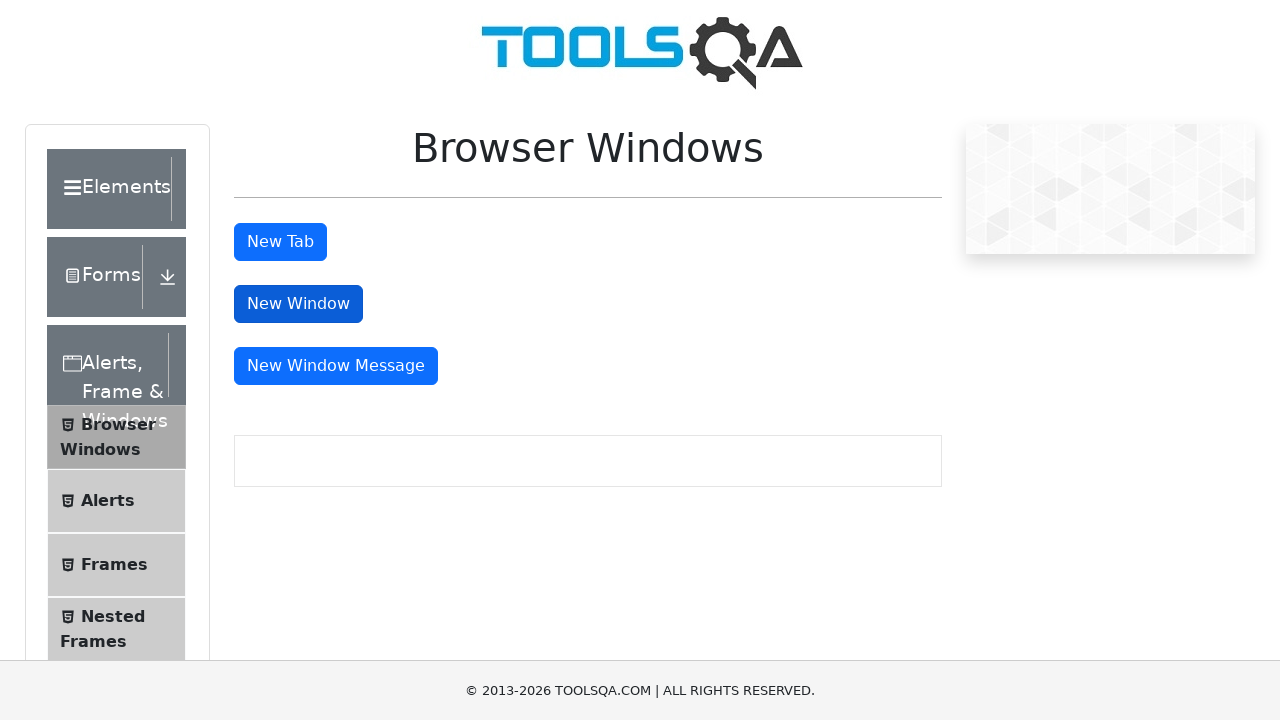

Retrieved all open windows - total count: 2
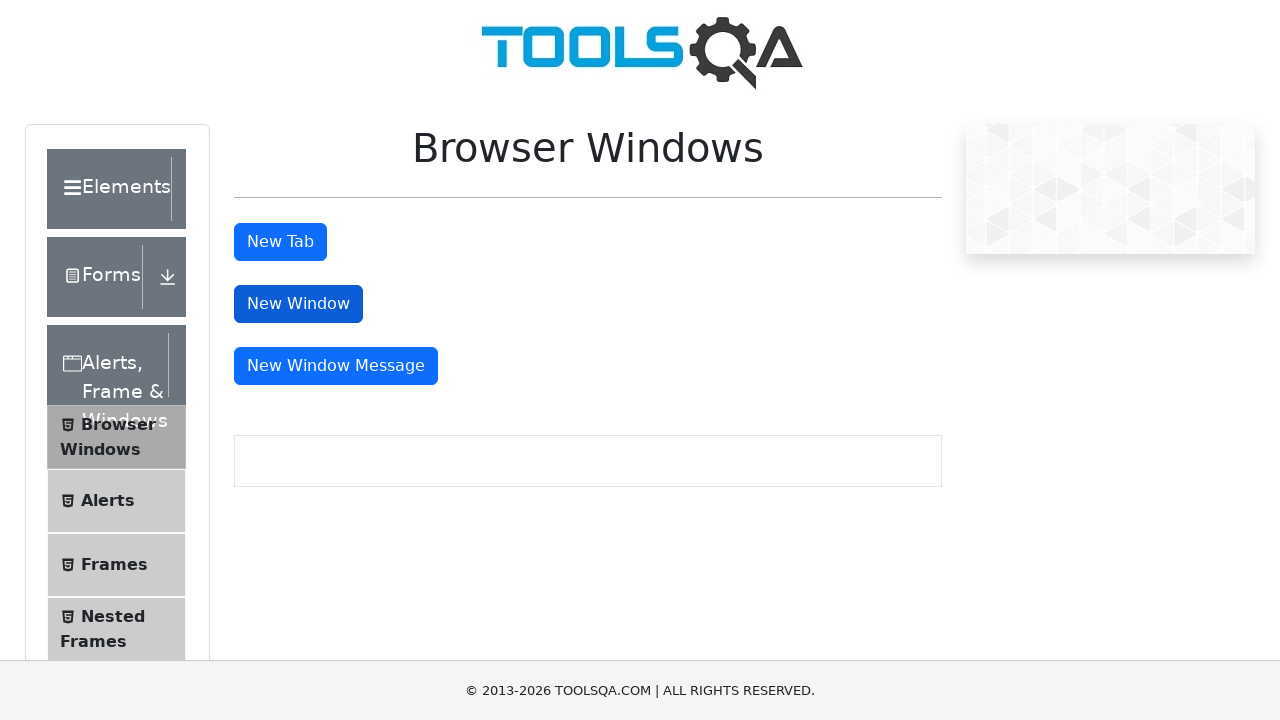

Stored references to parent window (index 0) and child window (index 1)
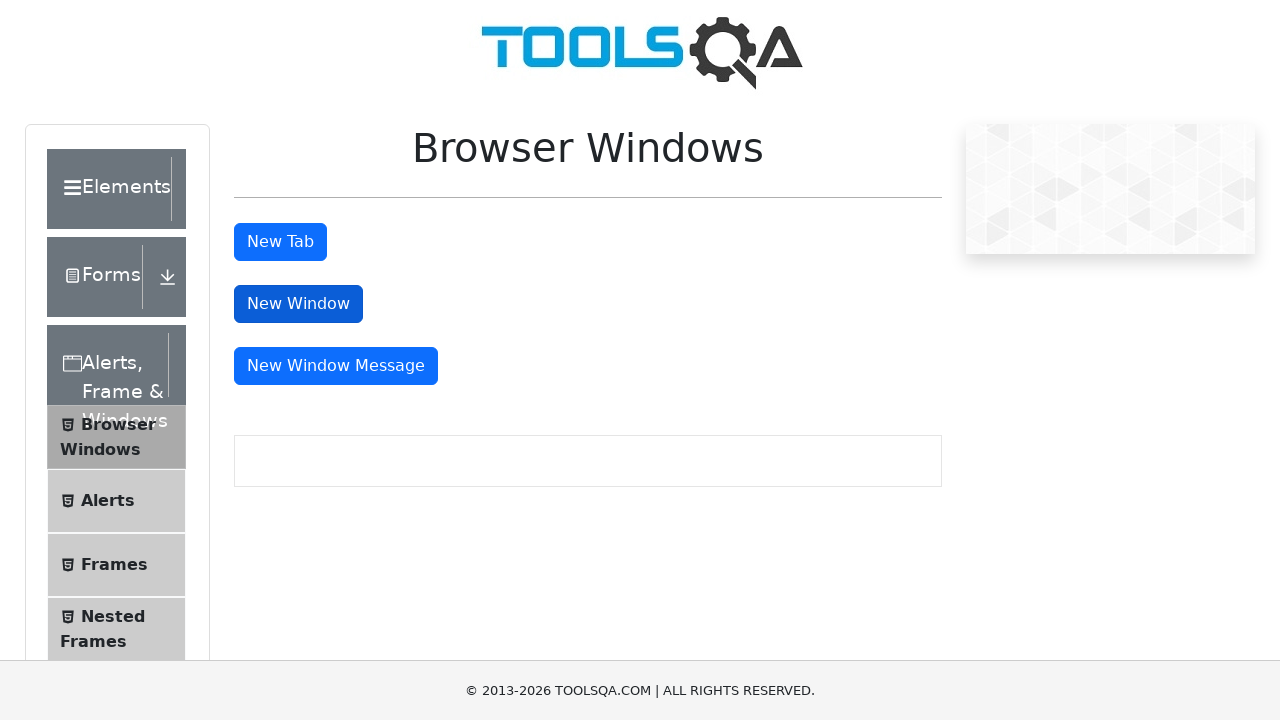

Retrieved parent window title: demosite
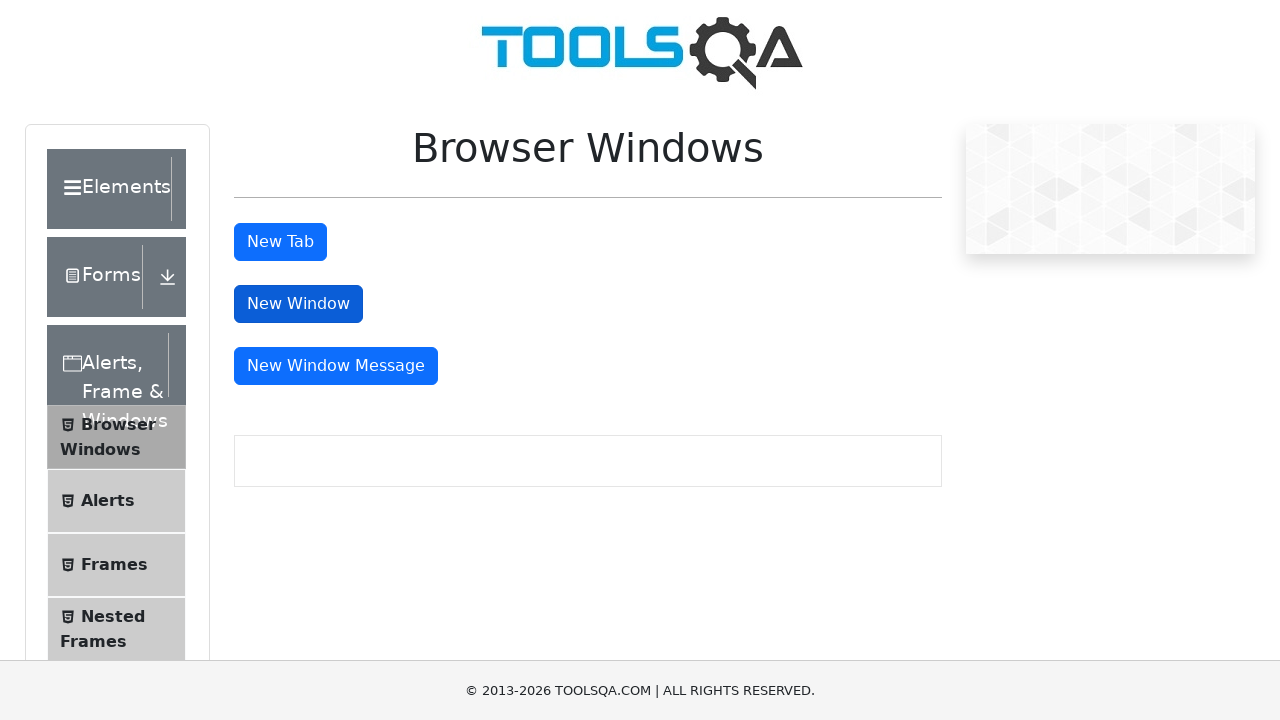

Retrieved child window title: 
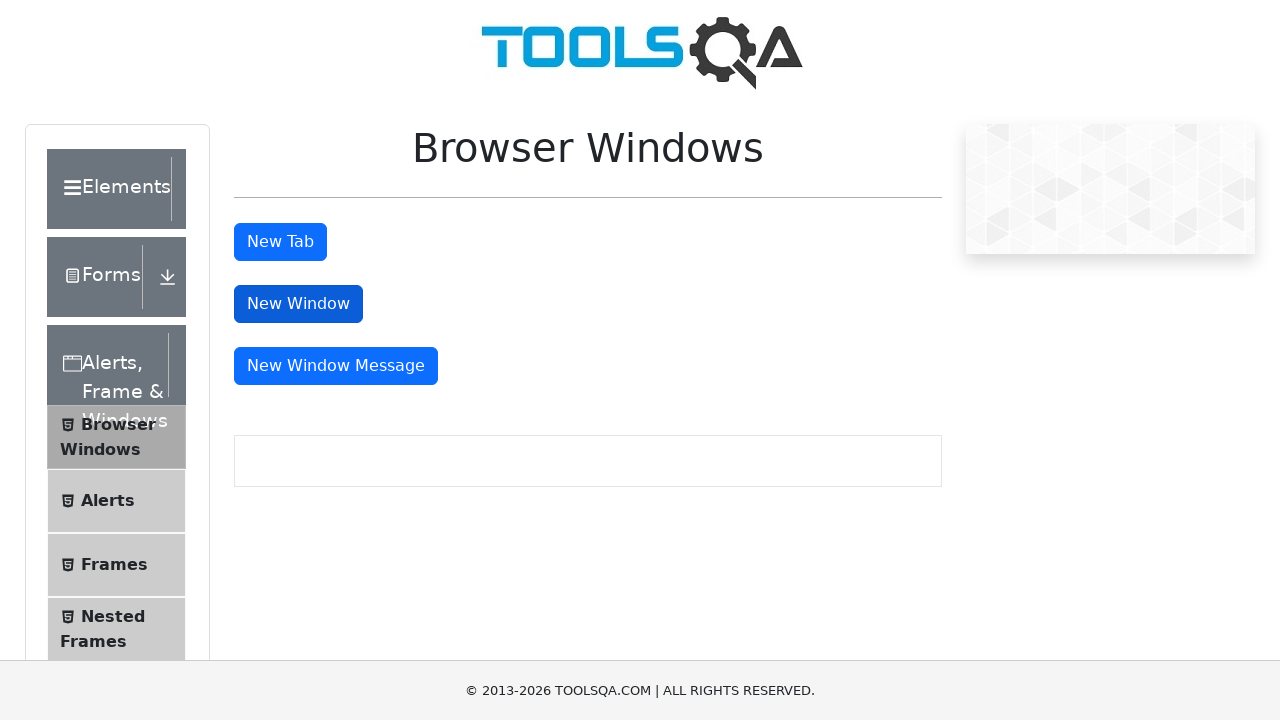

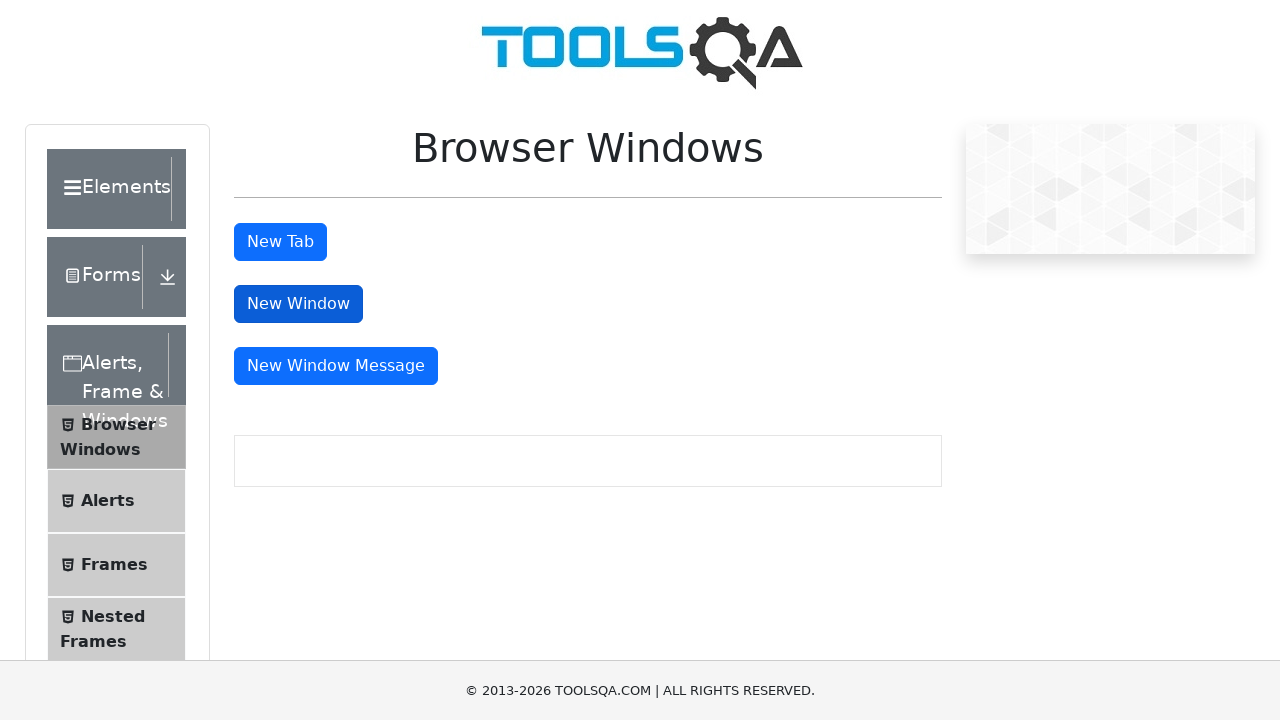